Tests right-click context menu functionality by performing a regular click followed by a right-click on a button element

Starting URL: https://swisnl.github.io/jQuery-contextMenu/demo.html

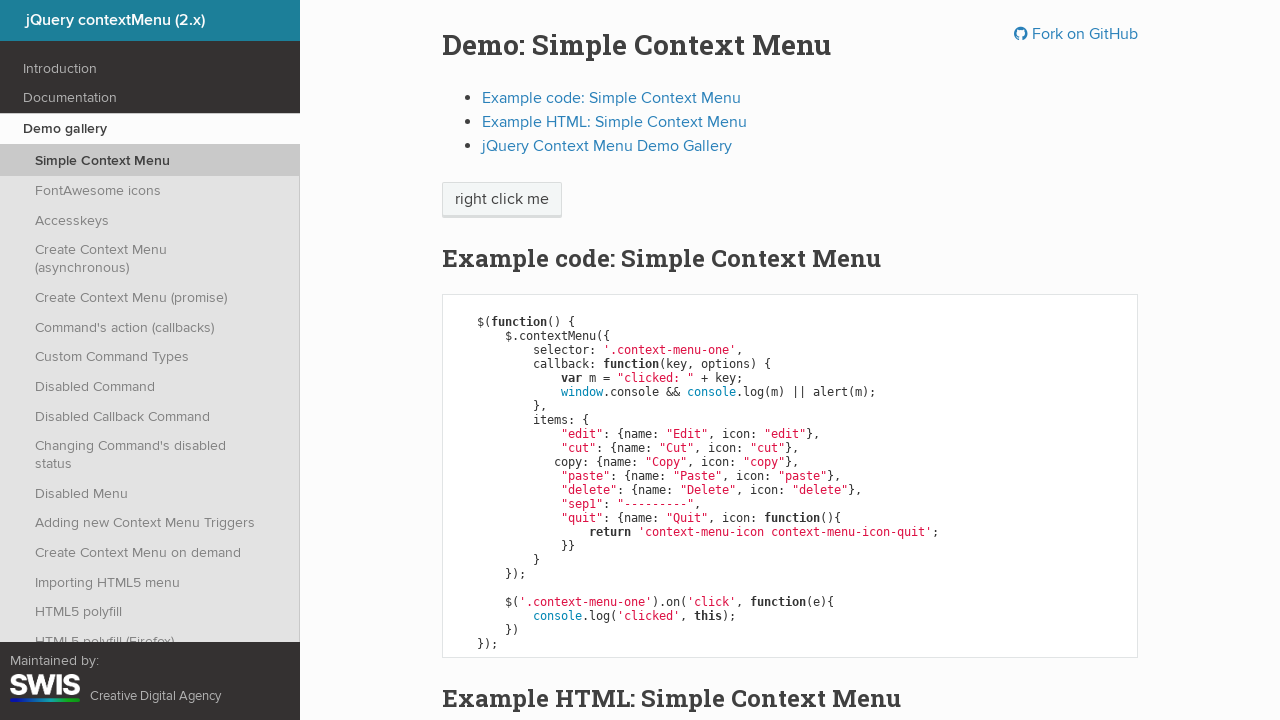

Located context menu button element
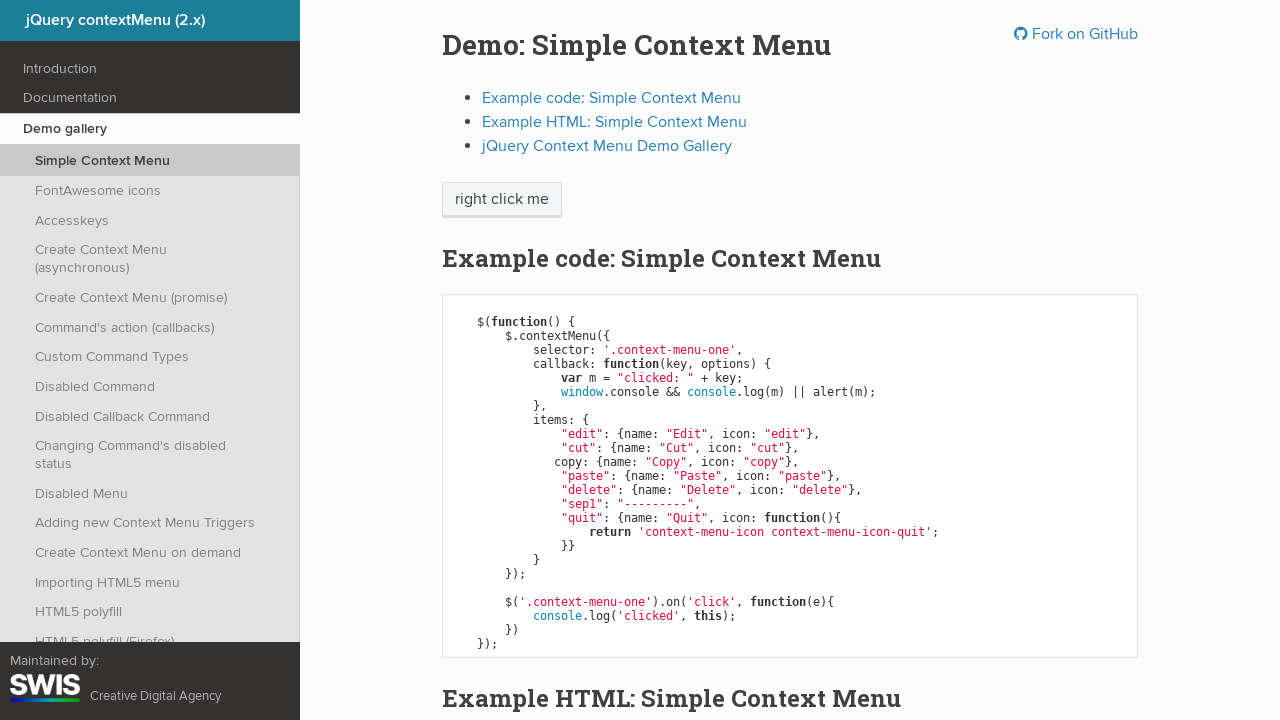

Performed regular click on context menu button at (502, 200) on xpath=//span[@class='context-menu-one btn btn-neutral']
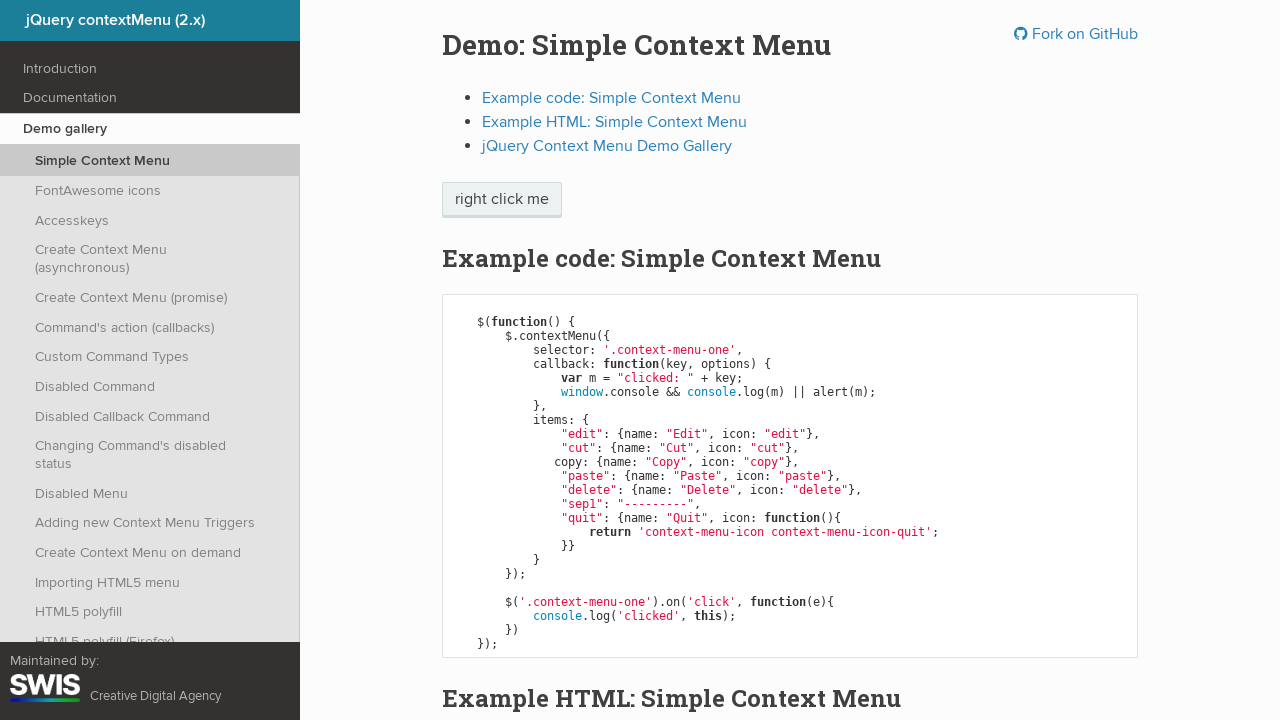

Performed right-click on context menu button at (502, 200) on xpath=//span[@class='context-menu-one btn btn-neutral']
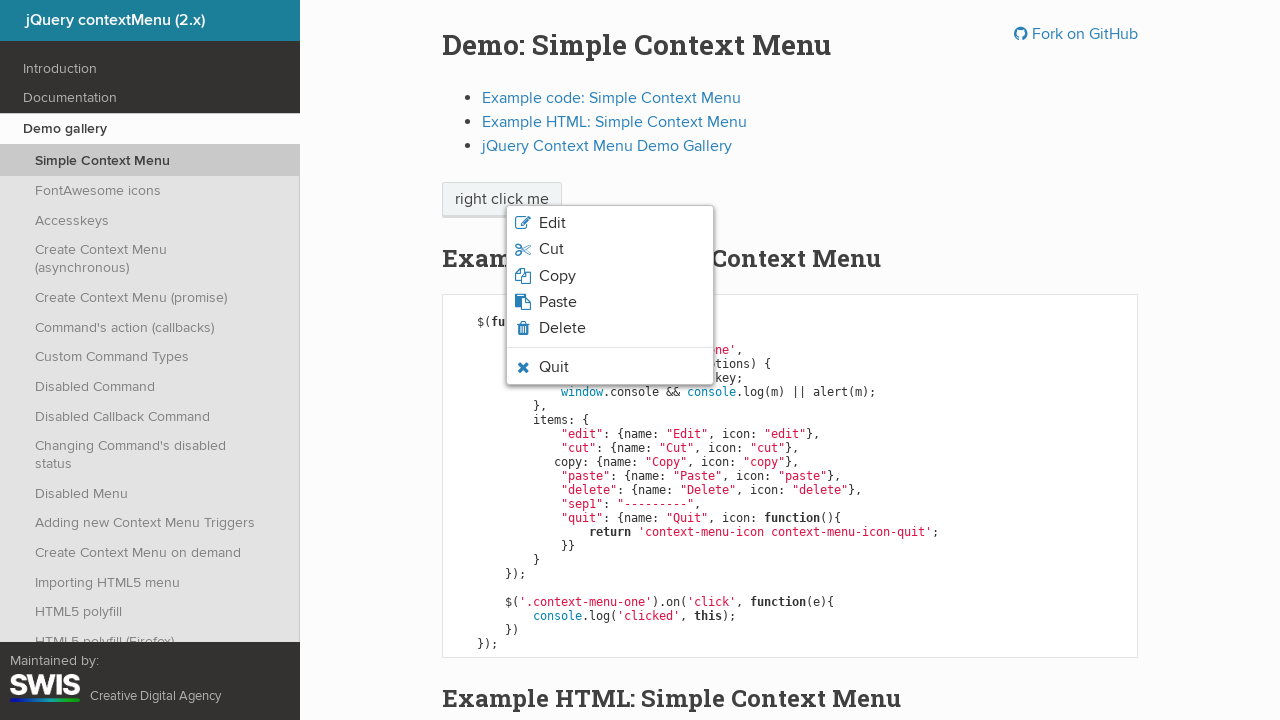

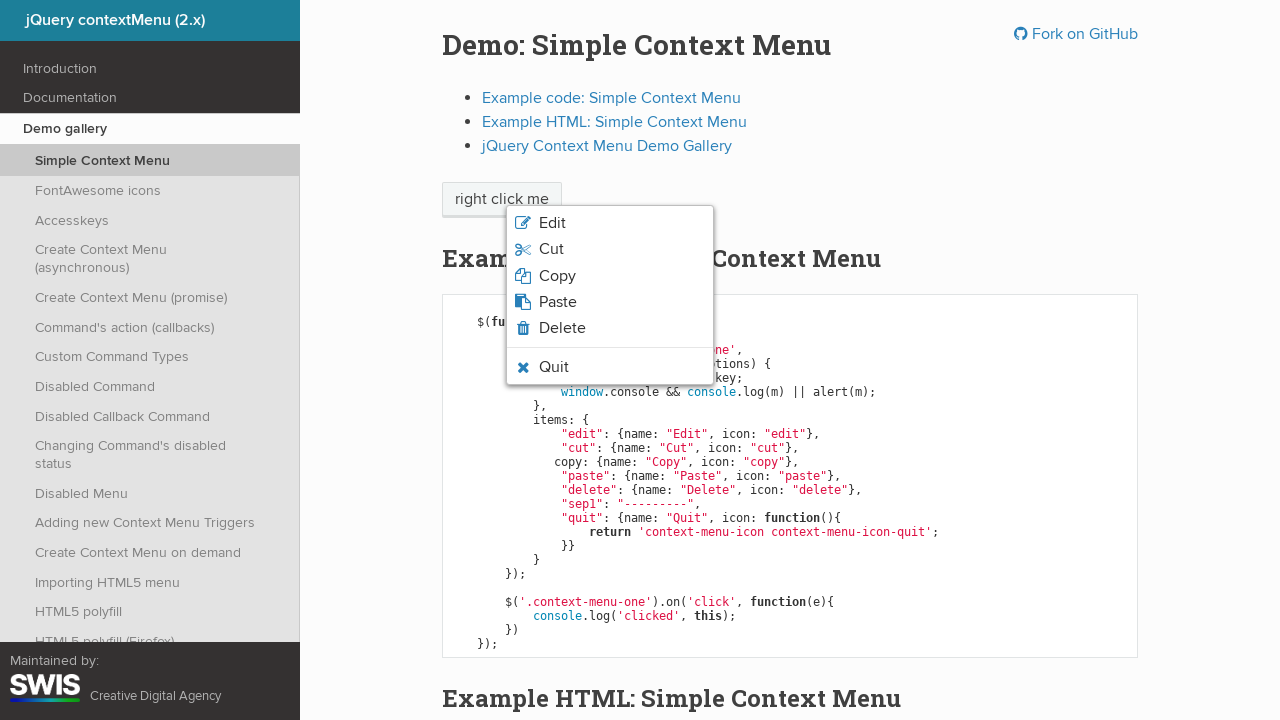